Tests selecting an option from a dropdown list using Playwright's built-in select_option method to choose an item by visible text, then verifies the selection.

Starting URL: https://the-internet.herokuapp.com/dropdown

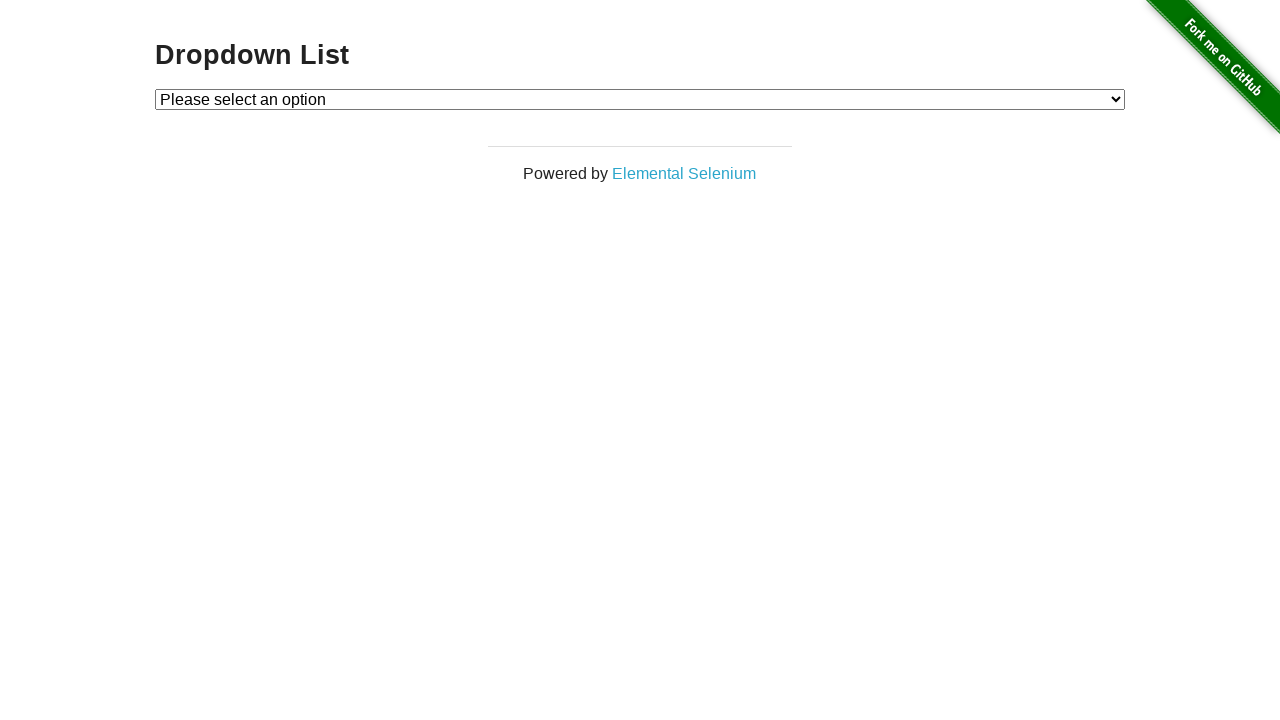

Selected 'Option 1' from dropdown using label on #dropdown
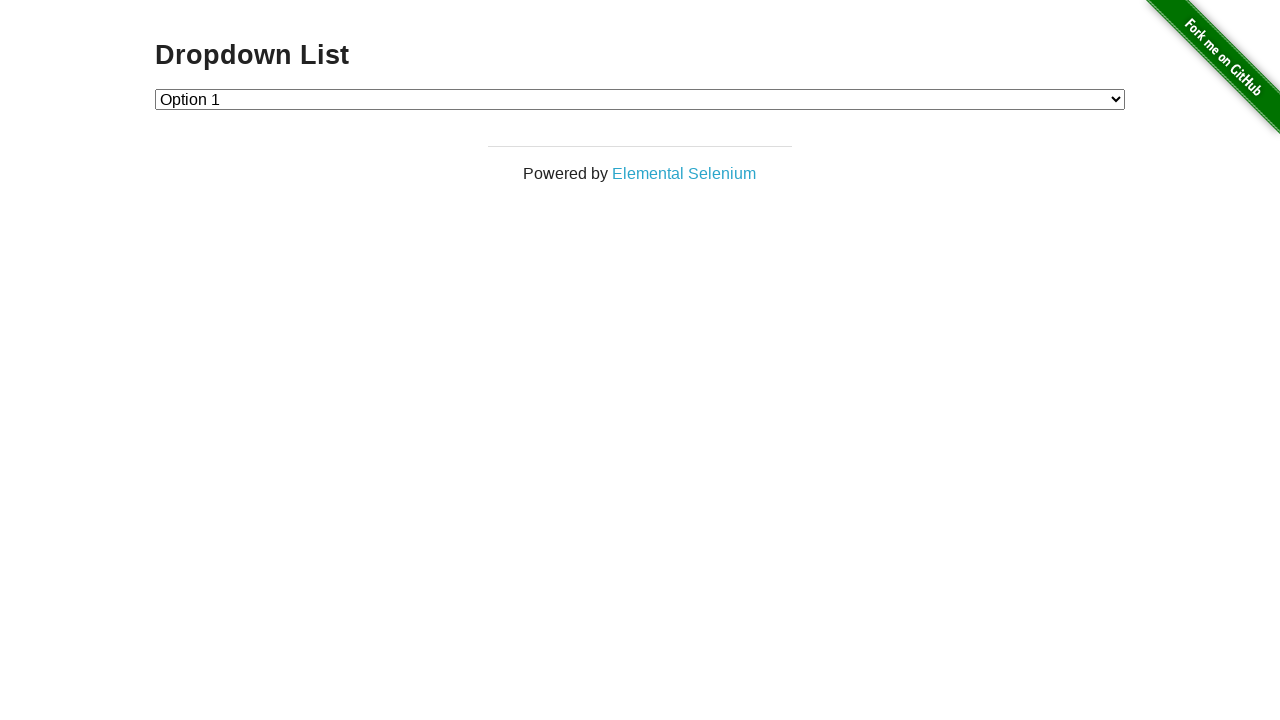

Retrieved text content of selected dropdown option
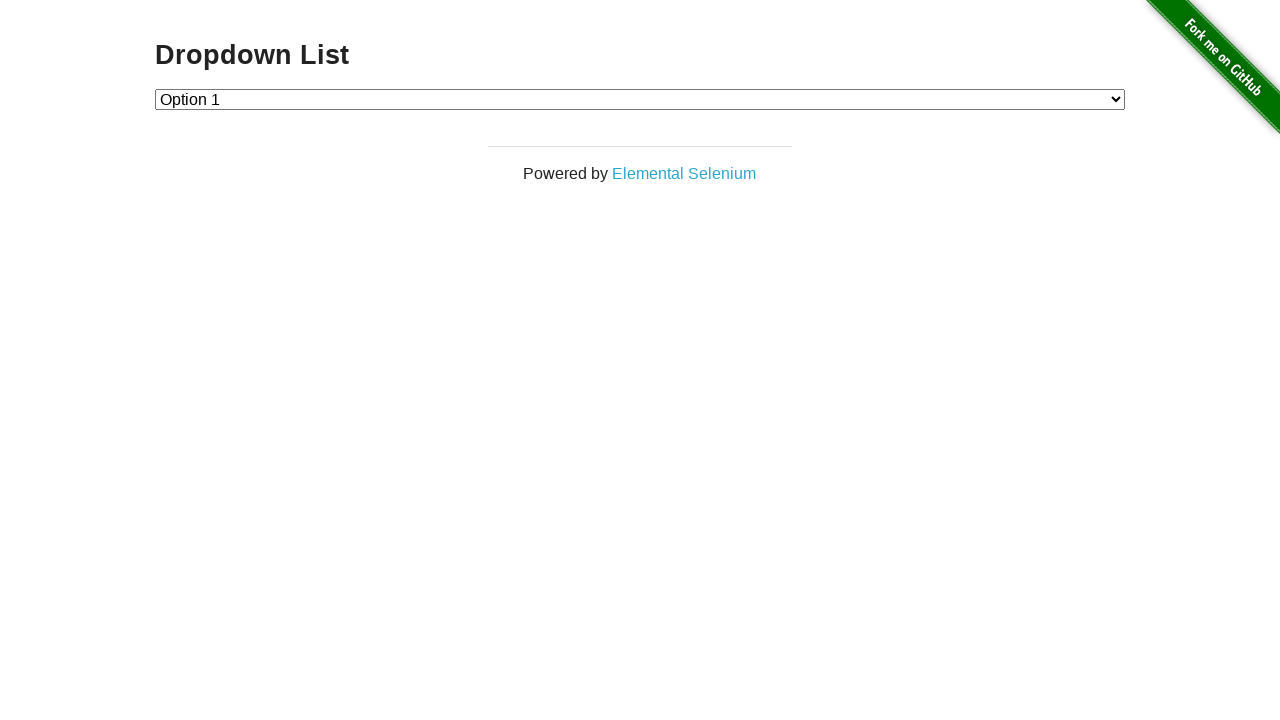

Verified that 'Option 1' was correctly selected
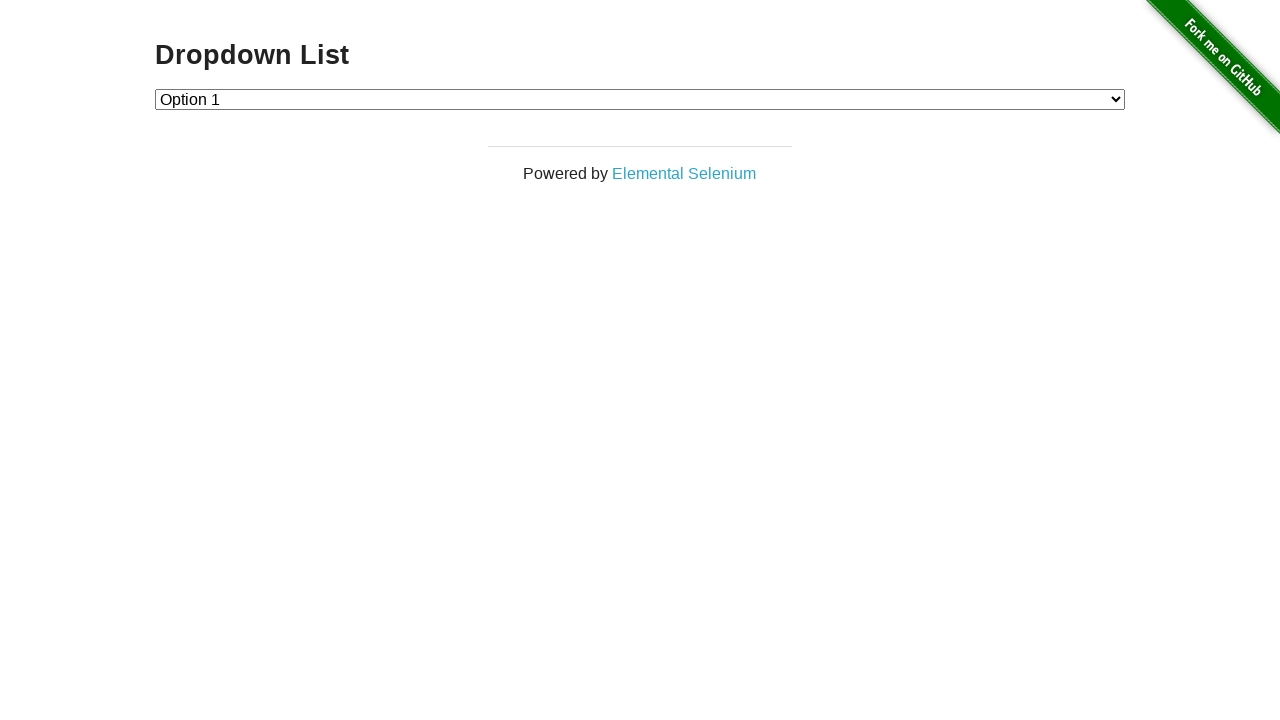

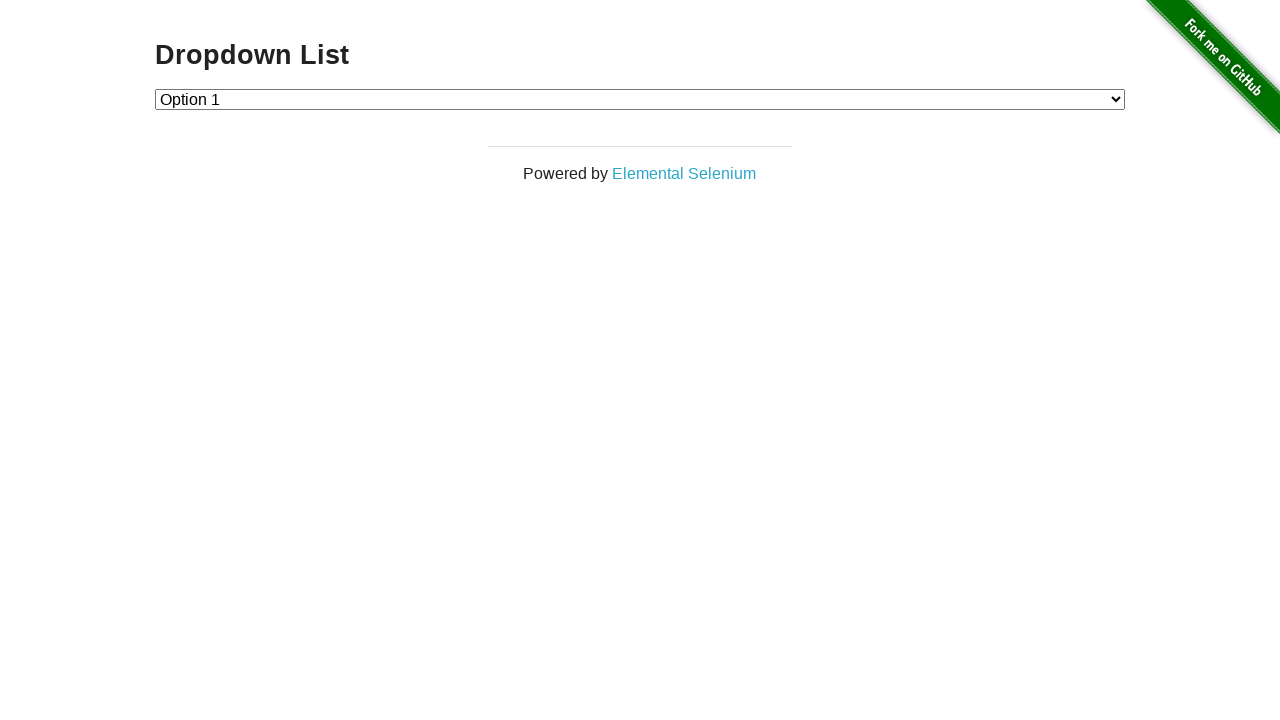